Tests dynamic button text update functionality by entering text in an input field and clicking a button to update its label

Starting URL: http://uitestingplayground.com/textinput

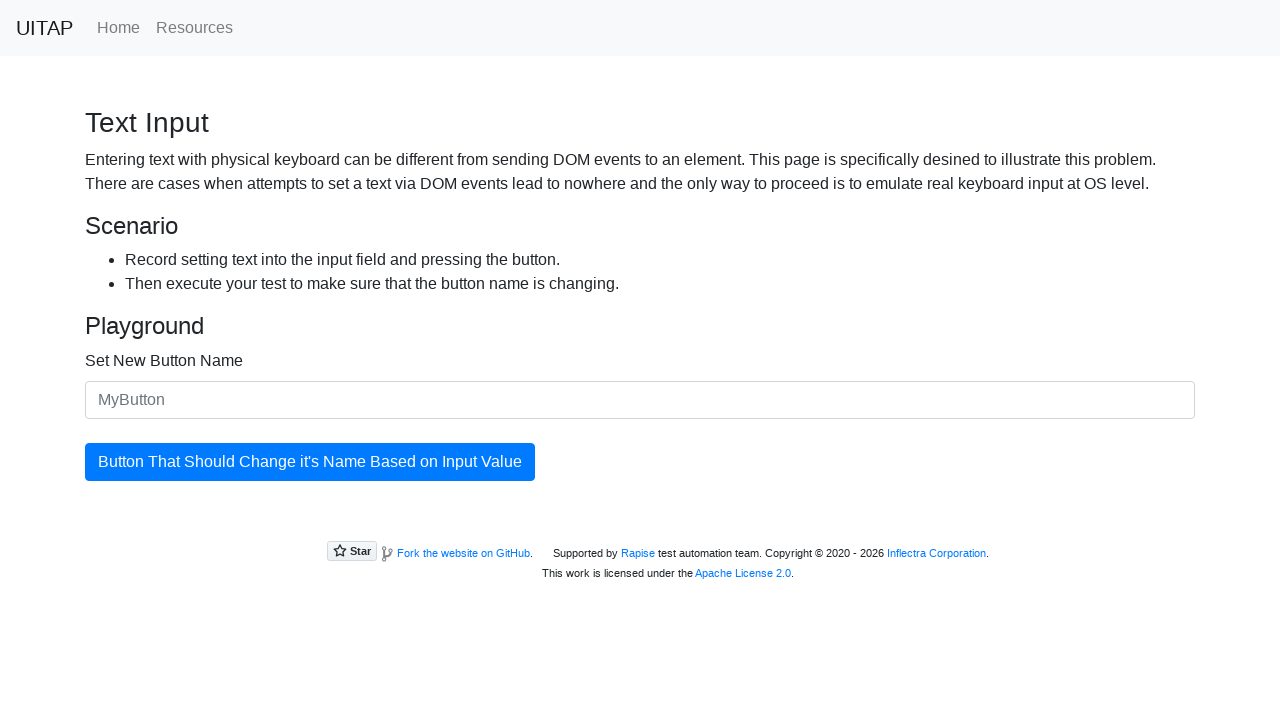

Filled input field with 'SkyPro' on input#newButtonName
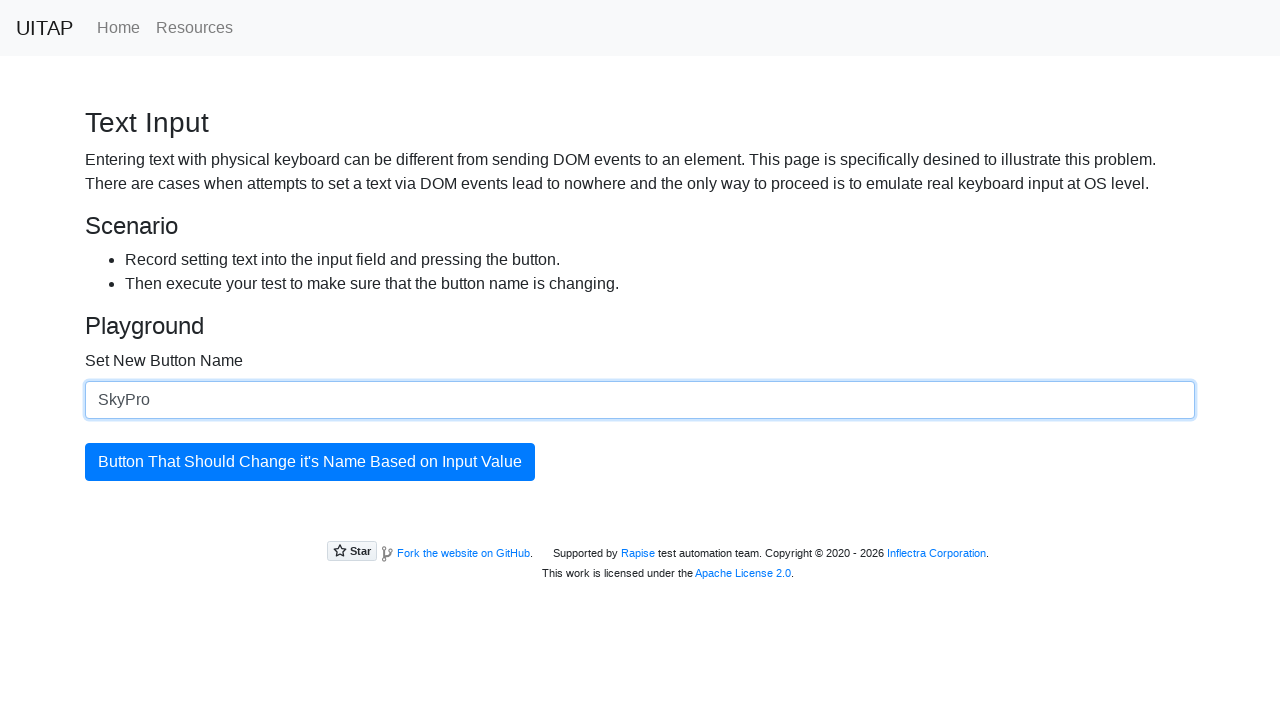

Clicked the button to update its text at (310, 462) on button#updatingButton
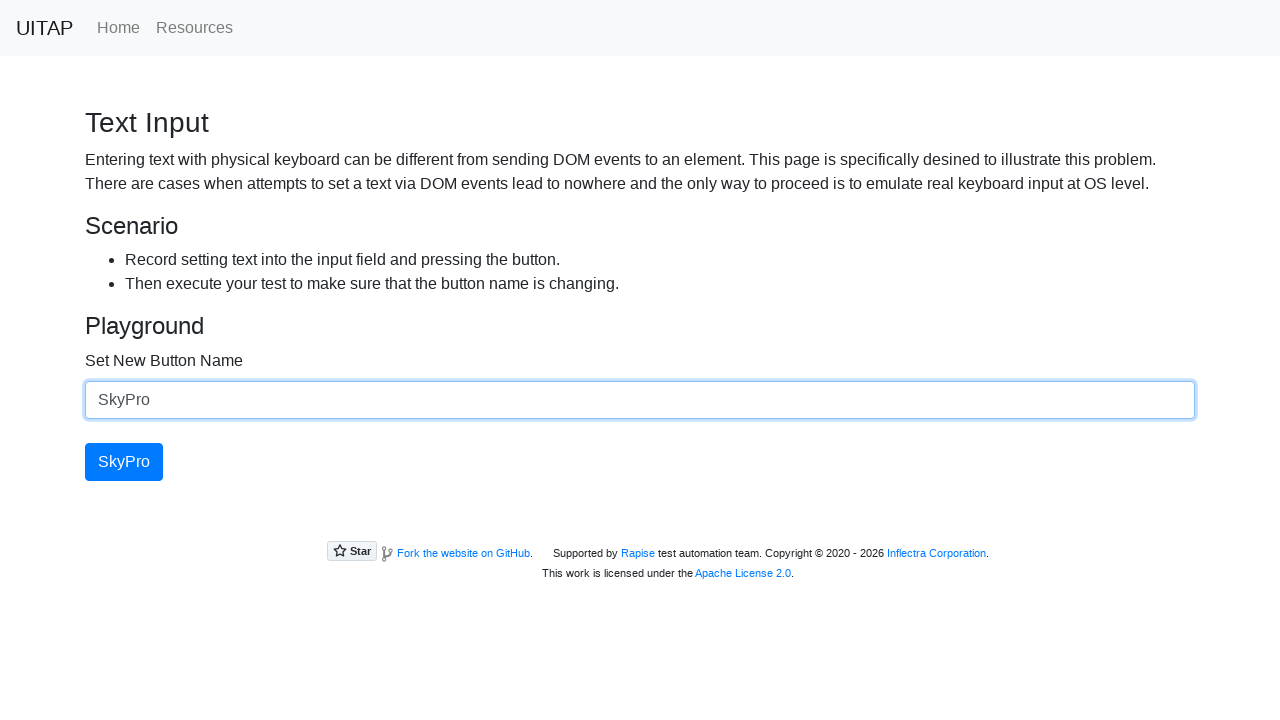

Button text successfully updated to 'SkyPro'
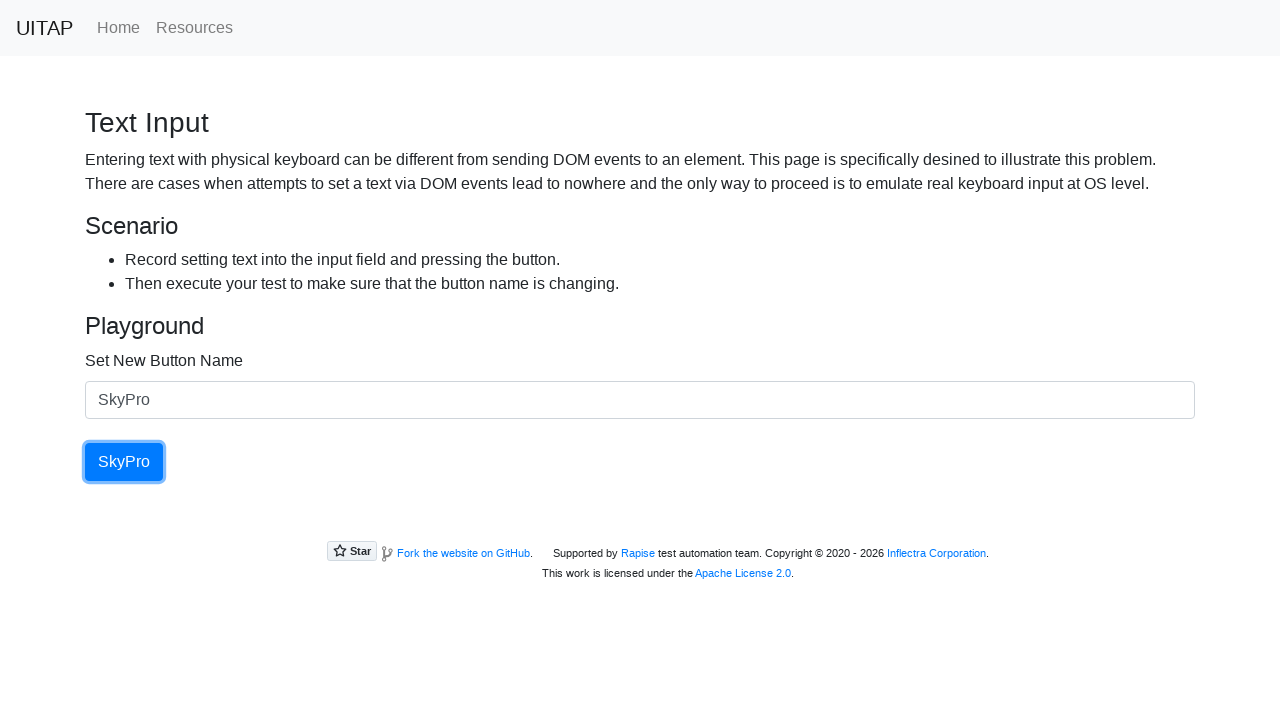

Retrieved button text: 'SkyPro'
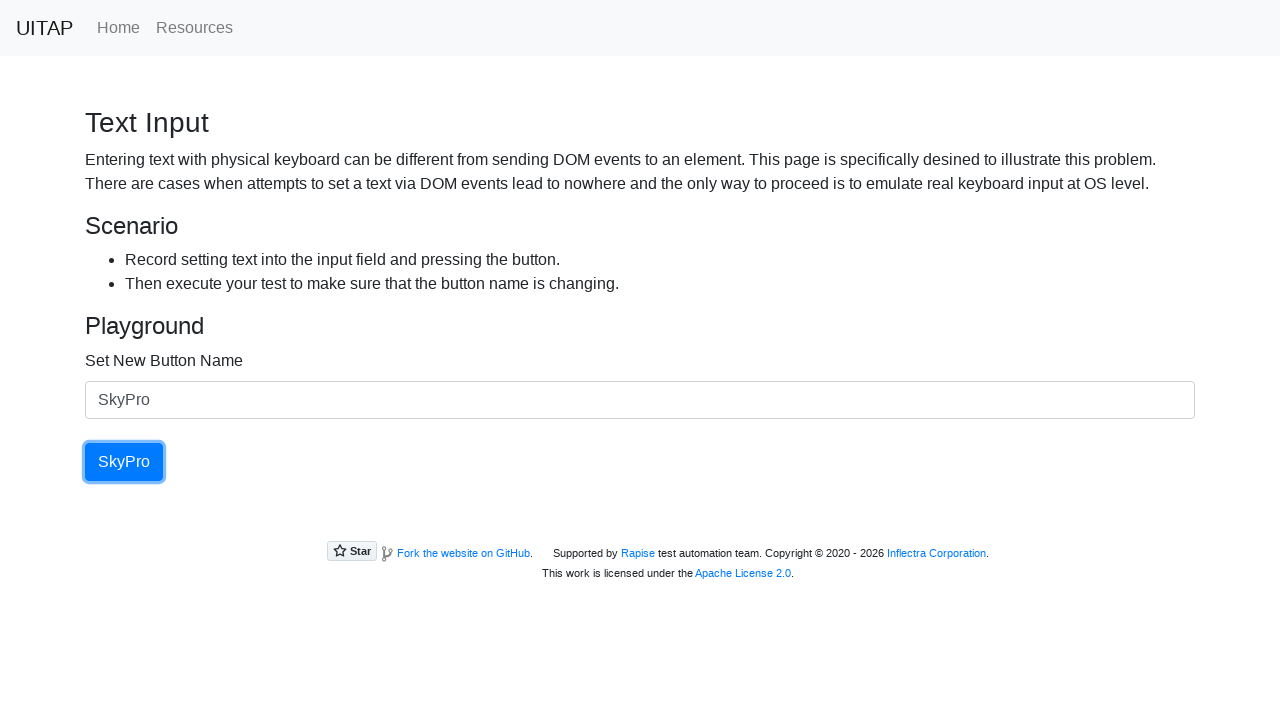

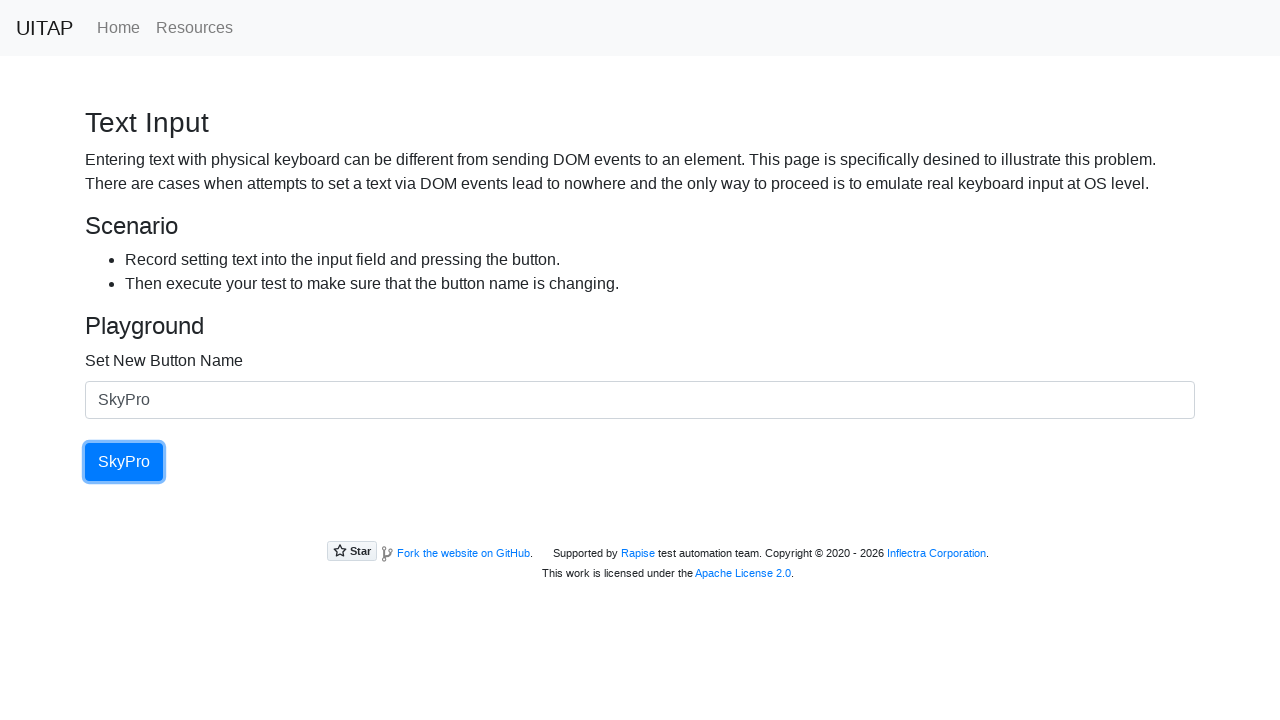